Tests browser window handling by clicking on the Terms link which opens in a new window/tab, then switching between parent and child windows.

Starting URL: https://accounts.google.com/signup

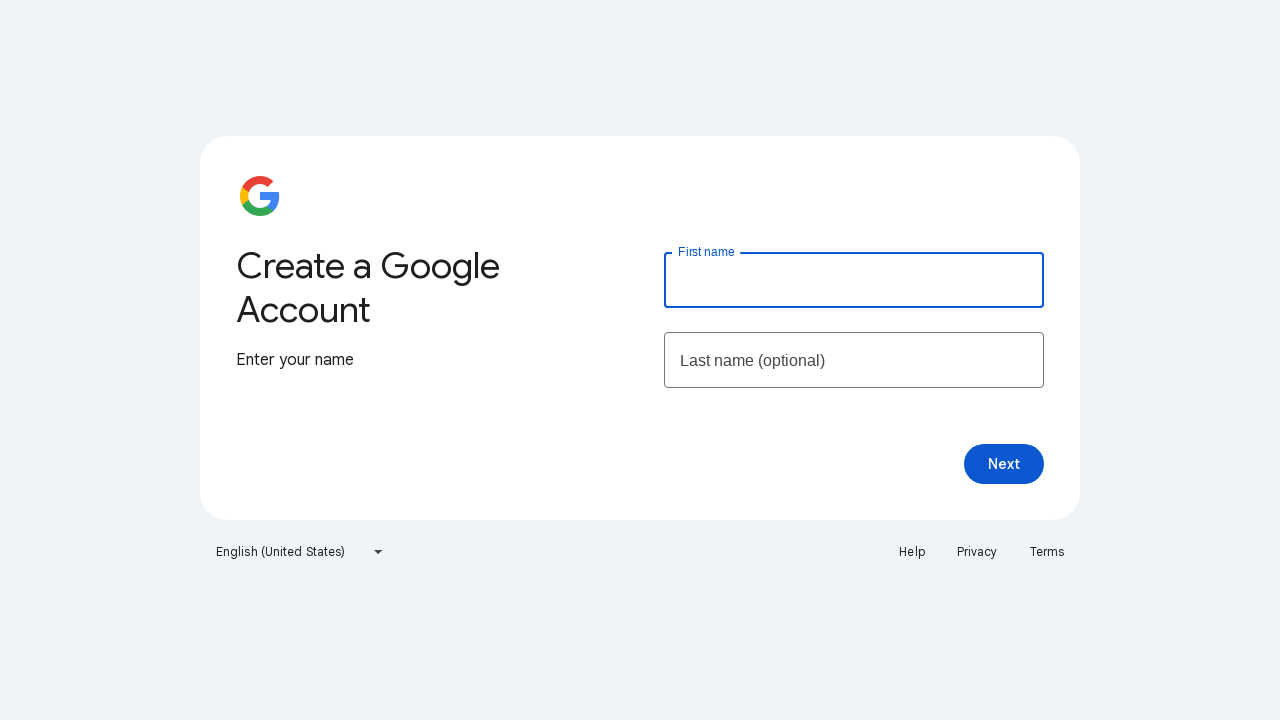

Clicked on Terms link which opened a new window/tab at (1047, 552) on xpath=//a[contains(text(),'Terms')]
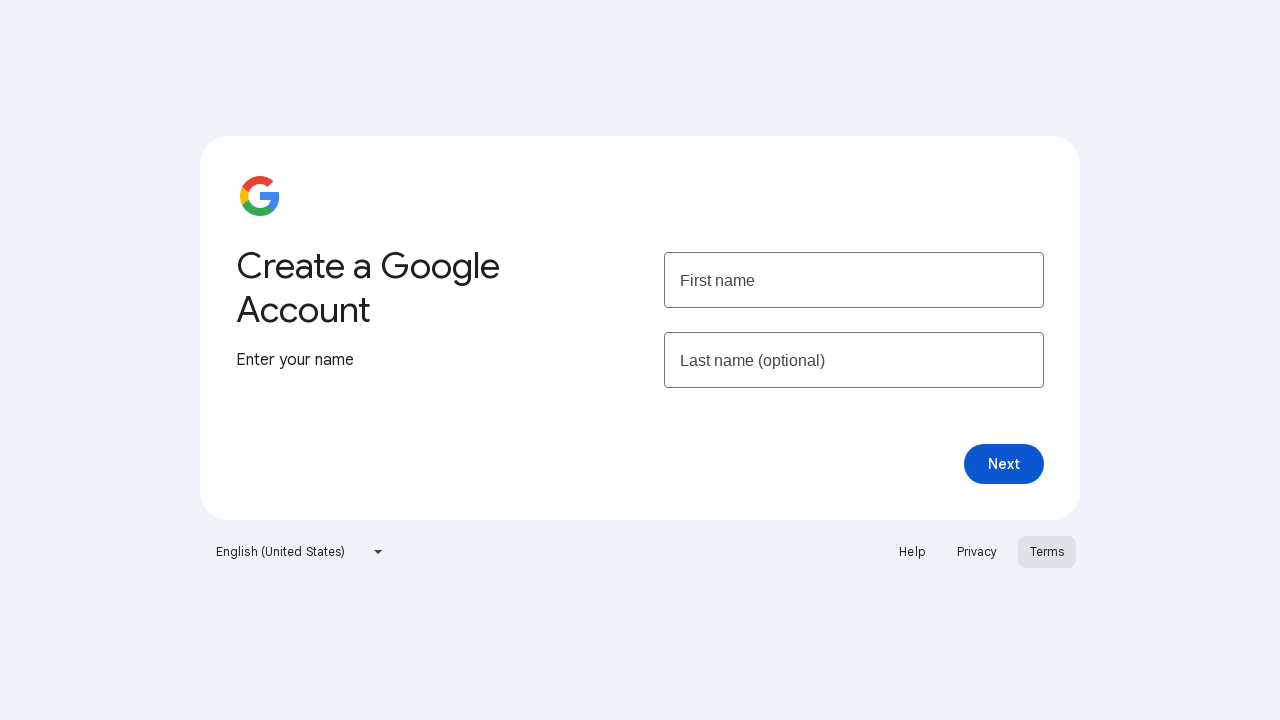

Captured new child window/tab reference
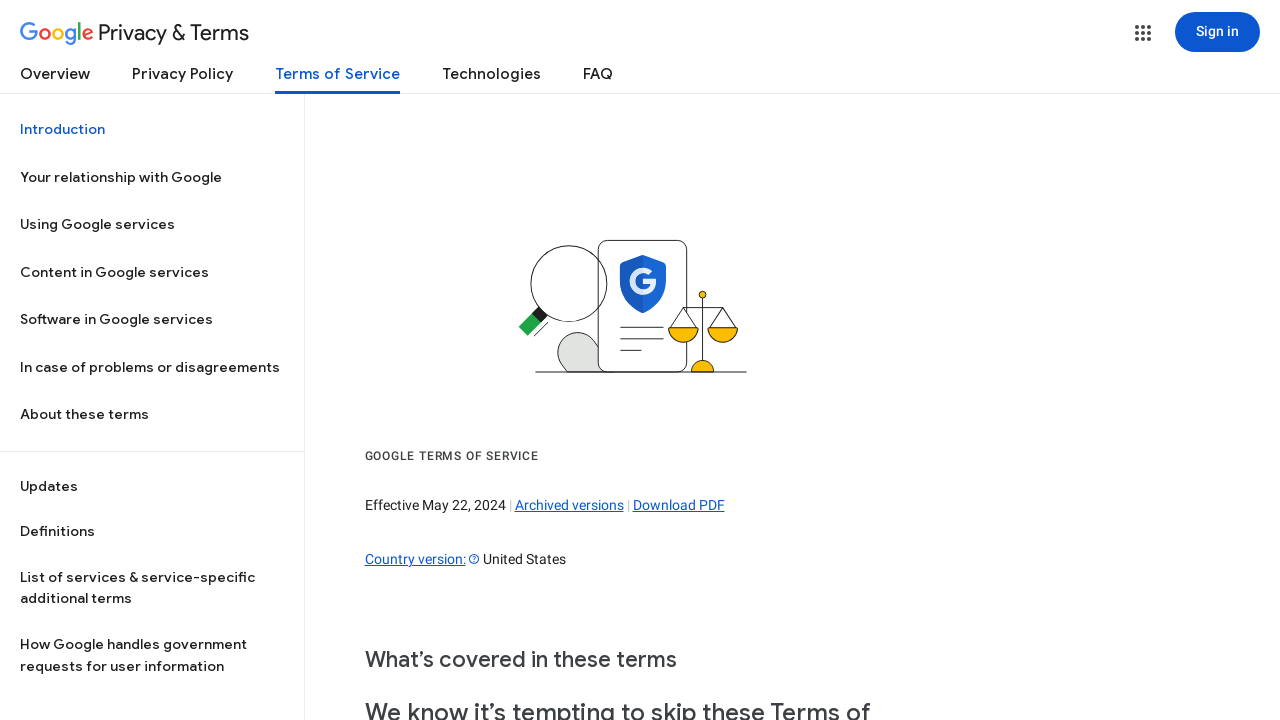

Child page loaded successfully
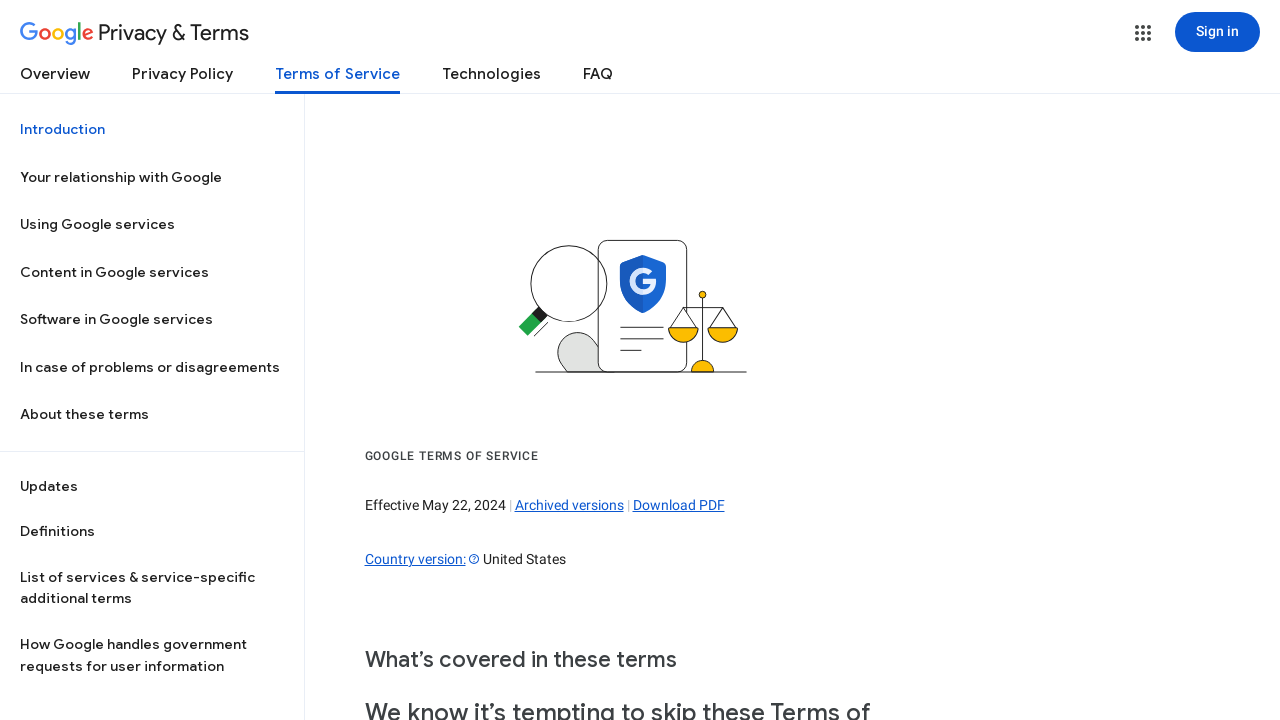

Retrieved child page title: Google Terms of Service – Privacy & Terms – Google
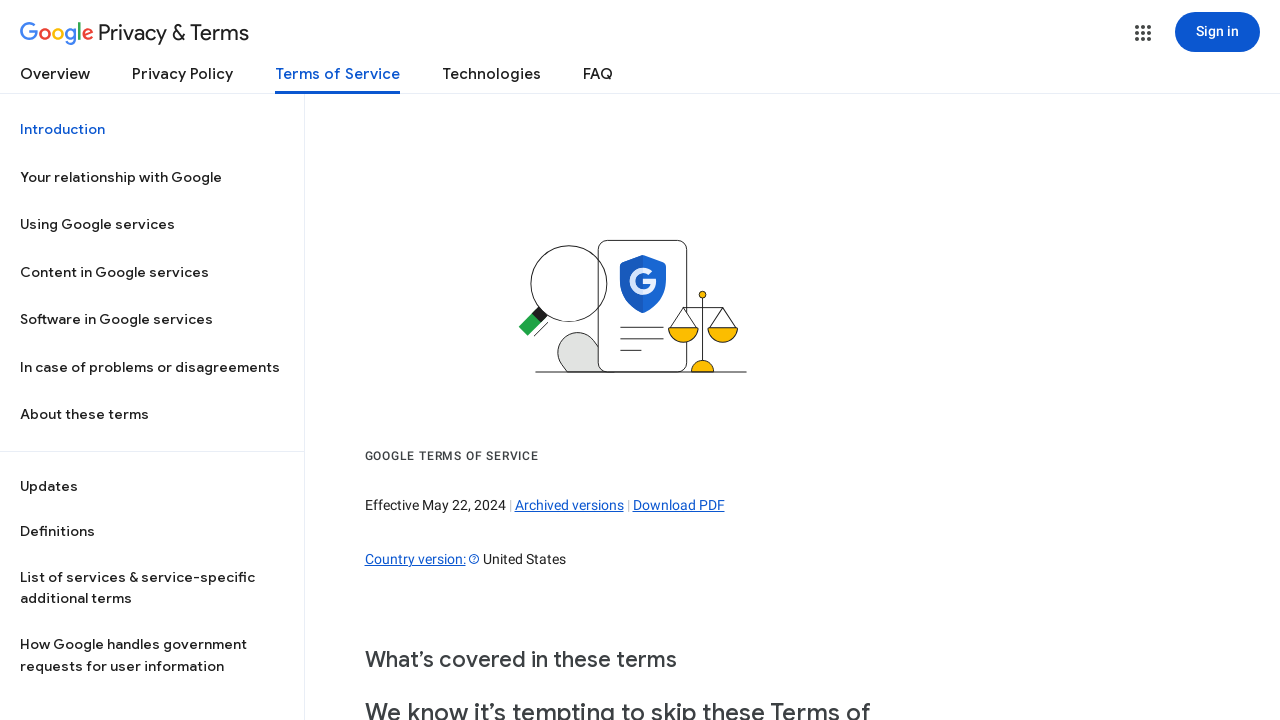

Retrieved parent page title: Create your Google Account
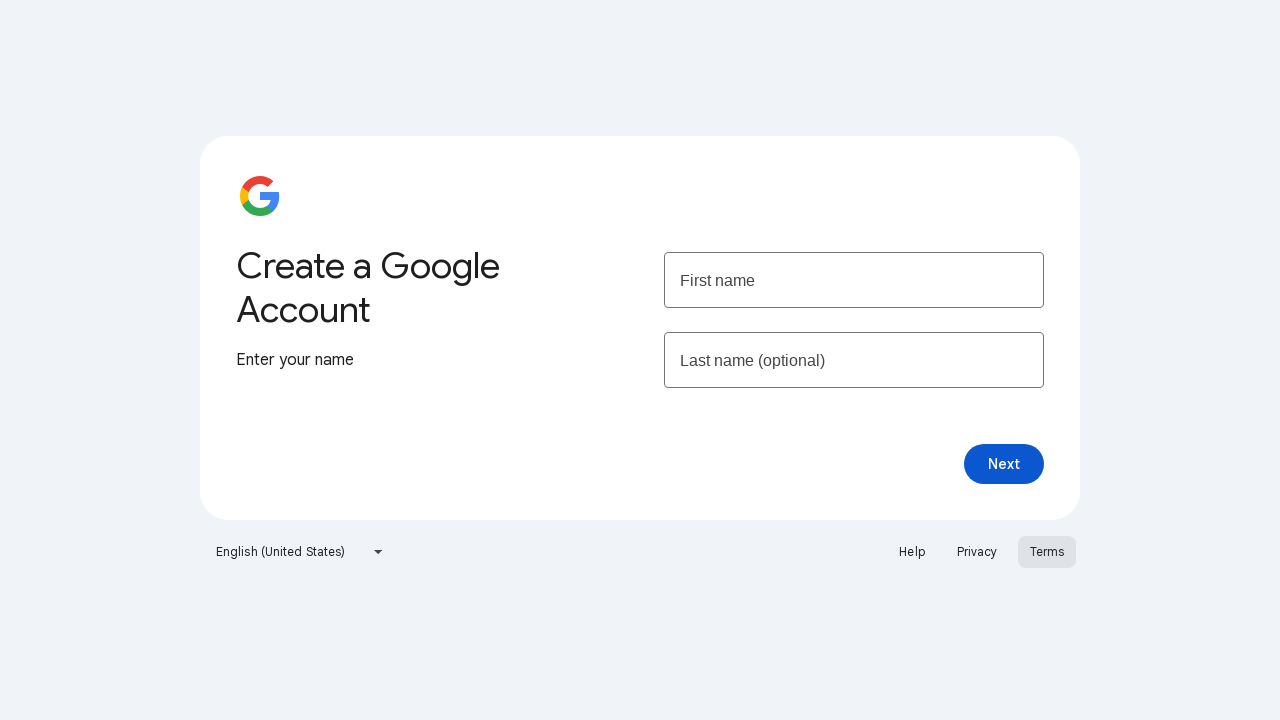

Closed child window/tab
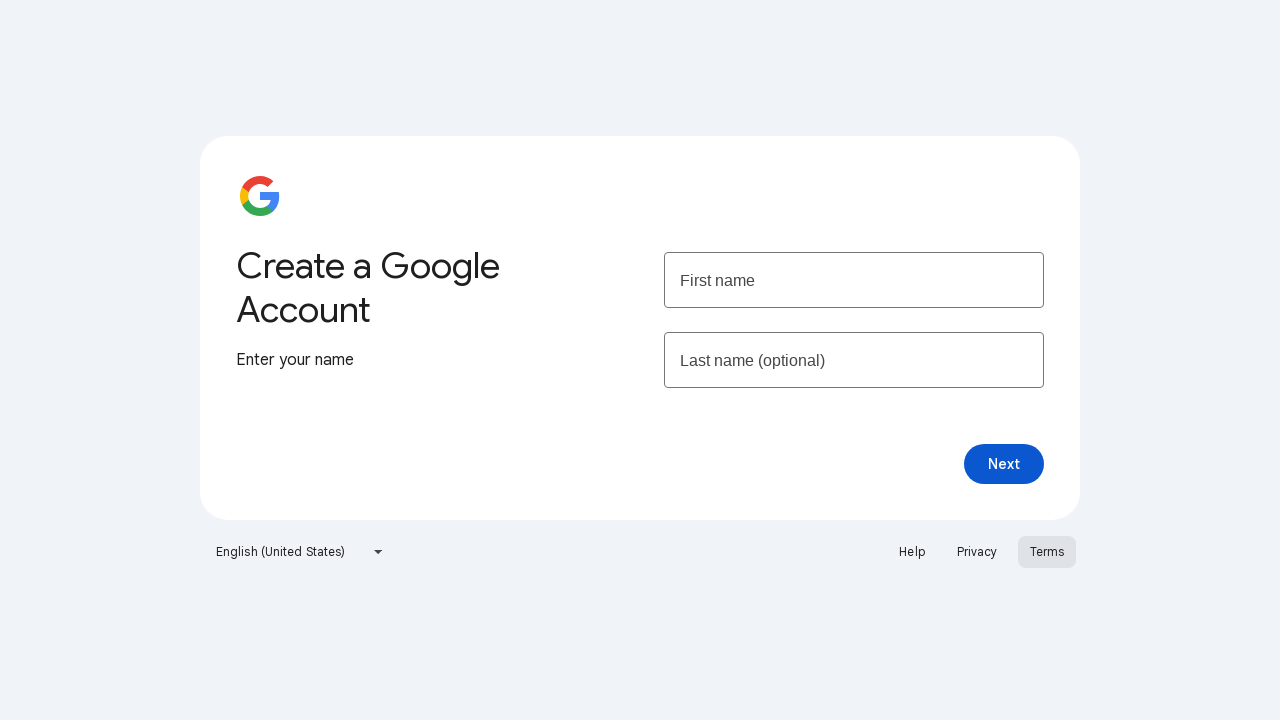

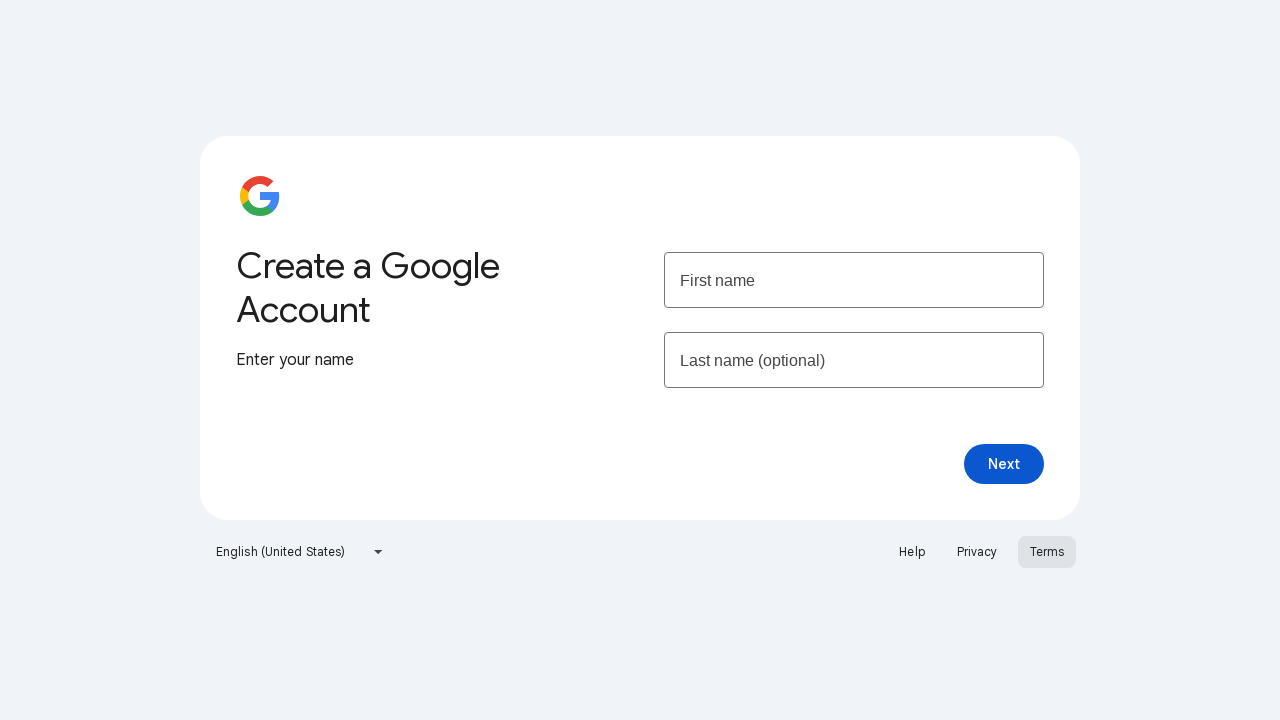